Tests advanced dropdown for passenger selection by clicking increment buttons and verifying the count

Starting URL: https://rahulshettyacademy.com/dropdownsPractise/

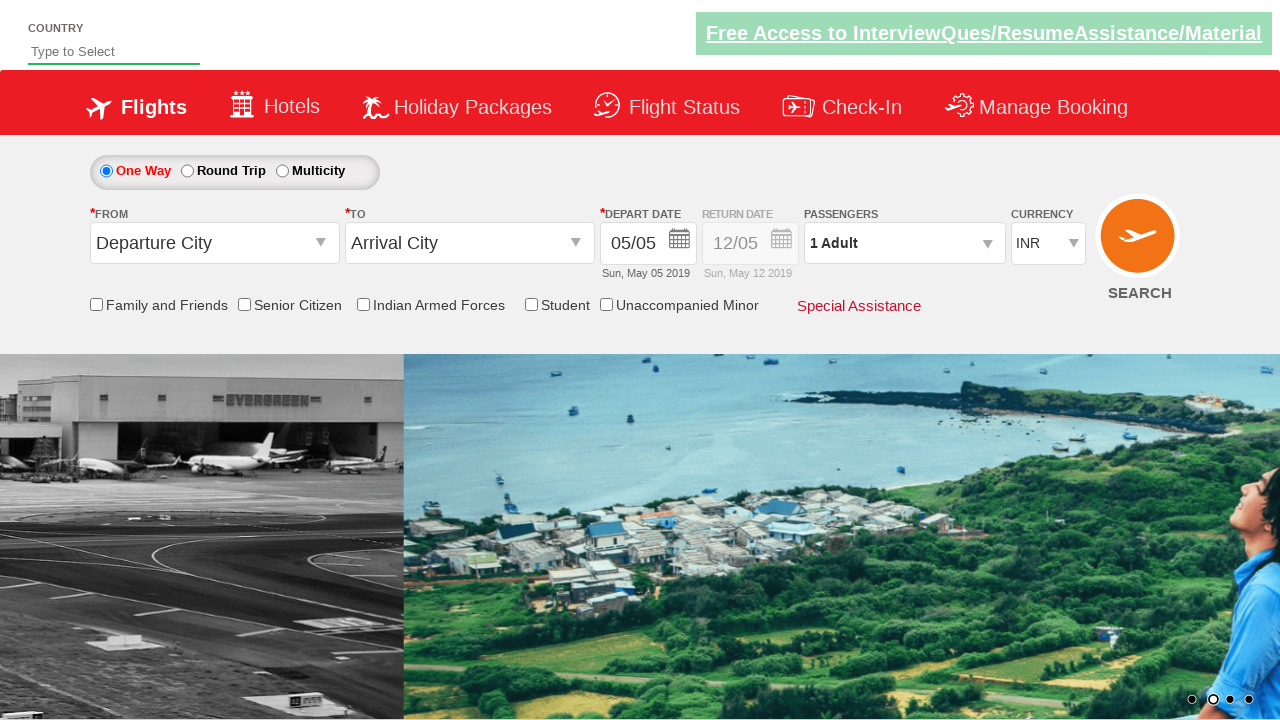

Waited for page to load (networkidle)
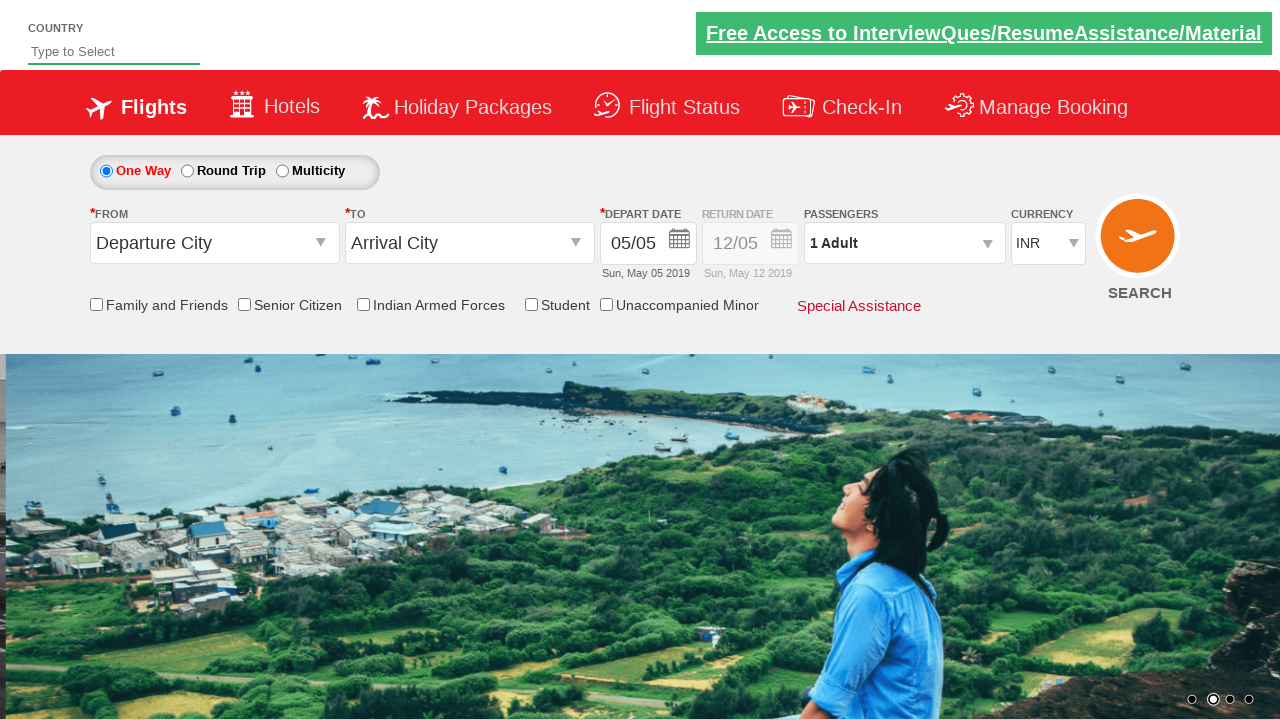

Clicked on passenger info dropdown at (904, 243) on #divpaxinfo
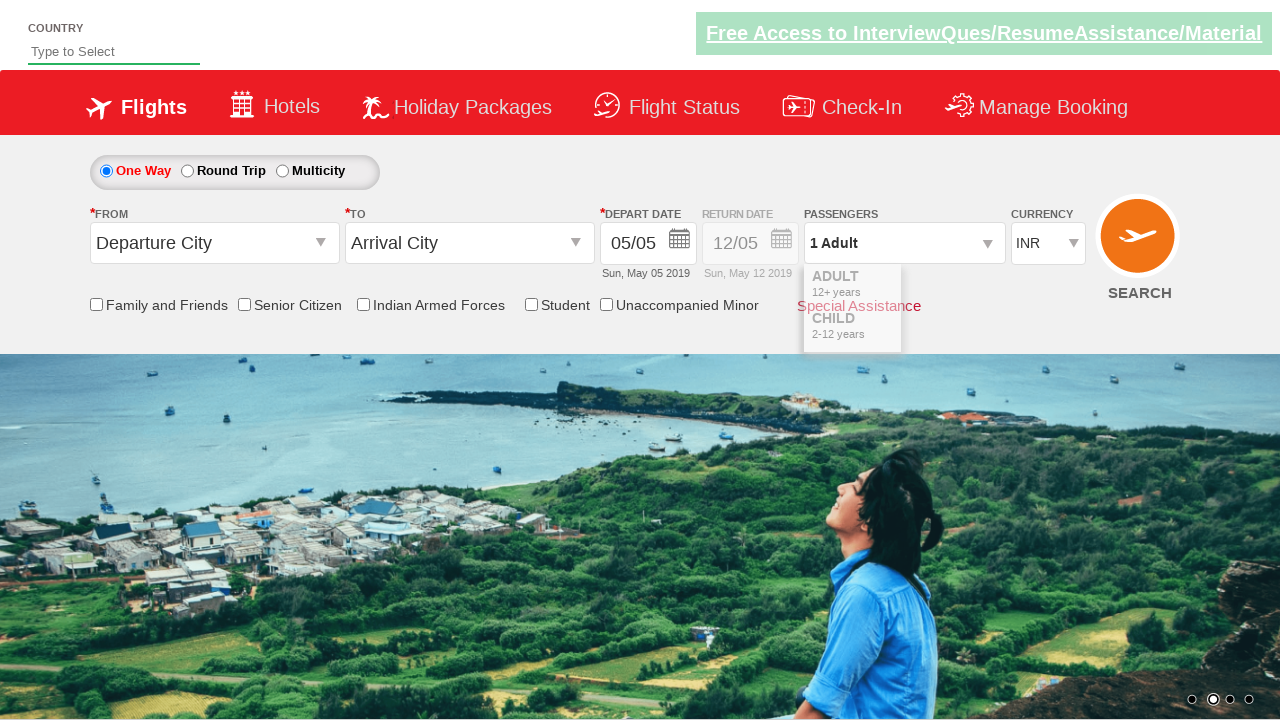

Clicked increment adult button (first time) at (982, 288) on #hrefIncAdt
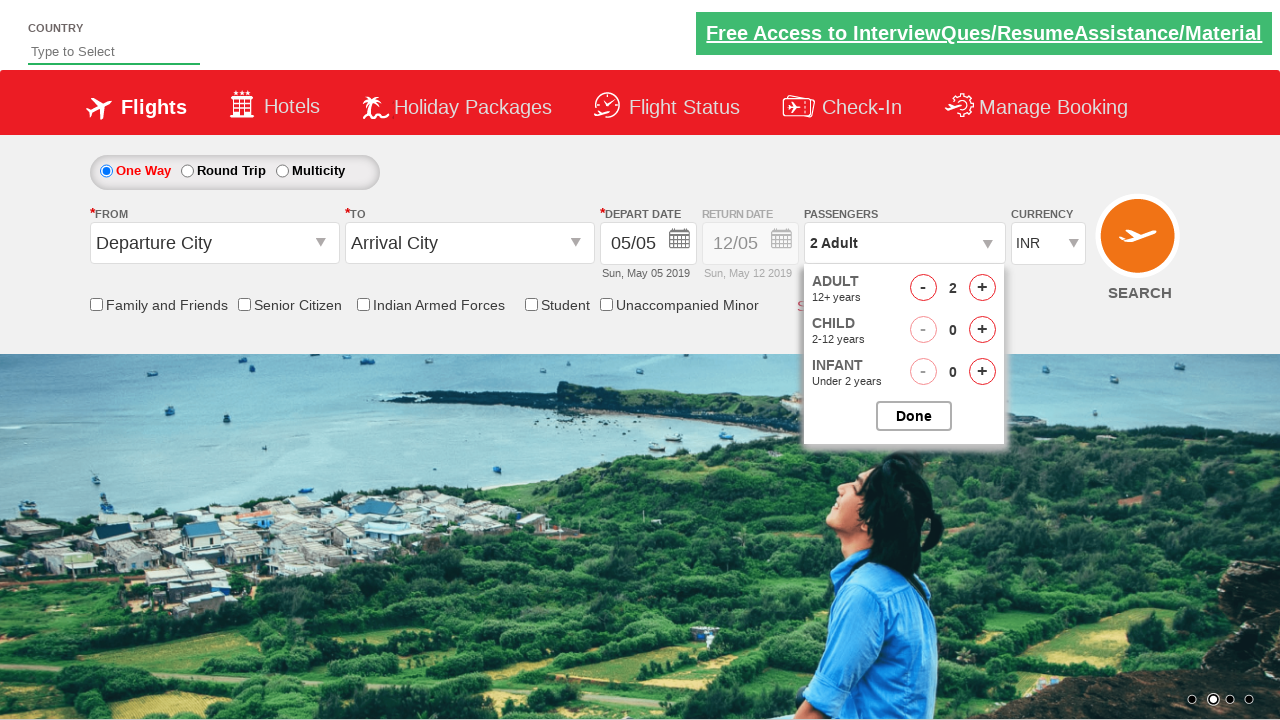

Clicked increment adult button (second time) at (982, 288) on #hrefIncAdt
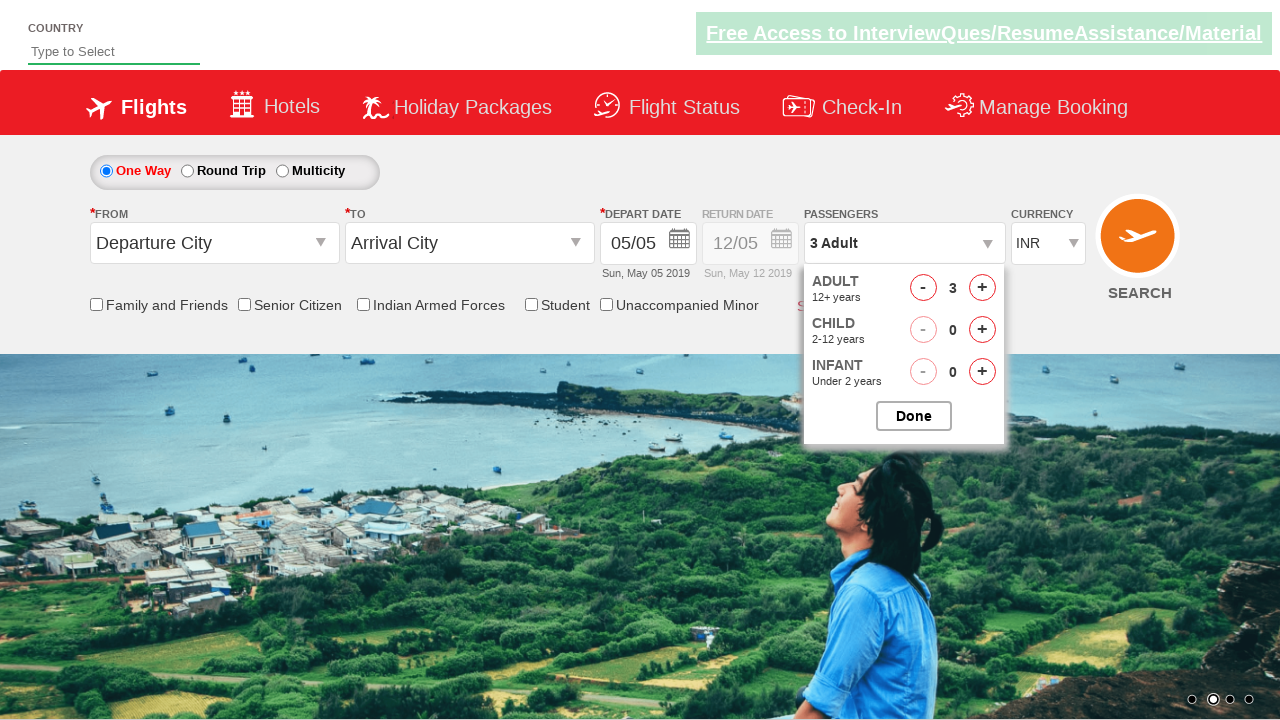

Verified that passenger count shows '3 Adult'
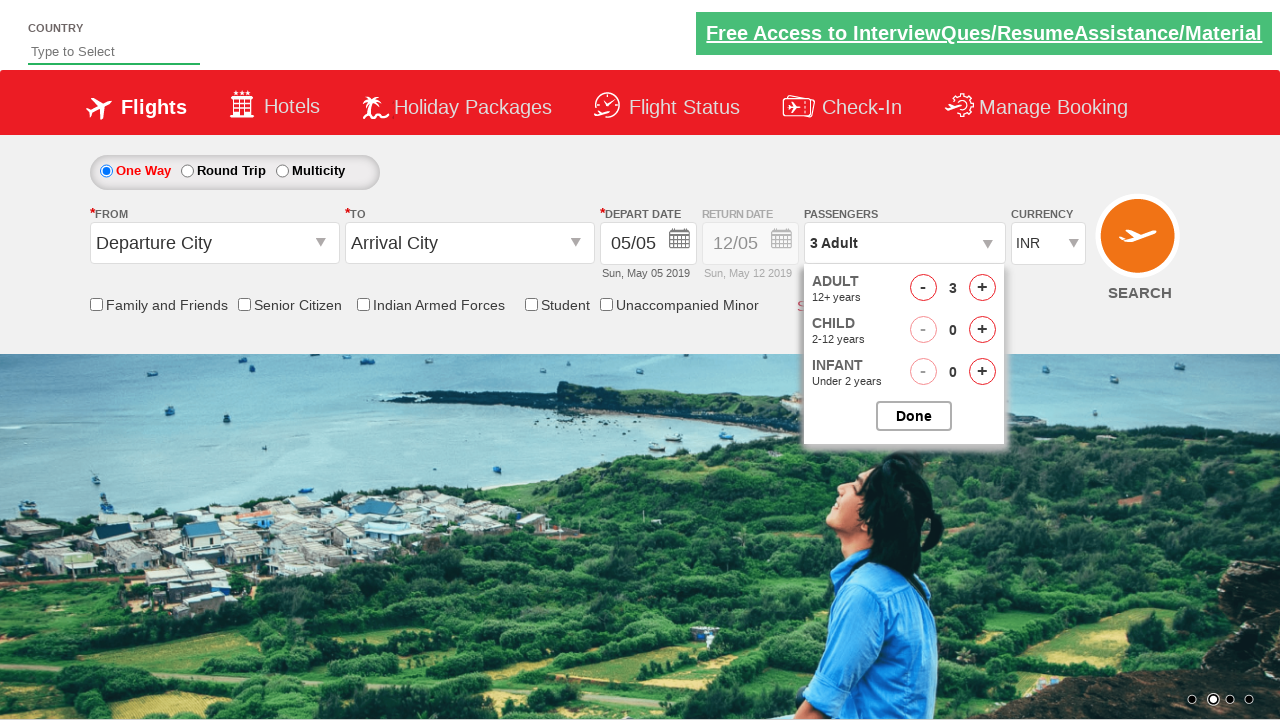

Closed the passenger dropdown at (914, 416) on #btnclosepaxoption
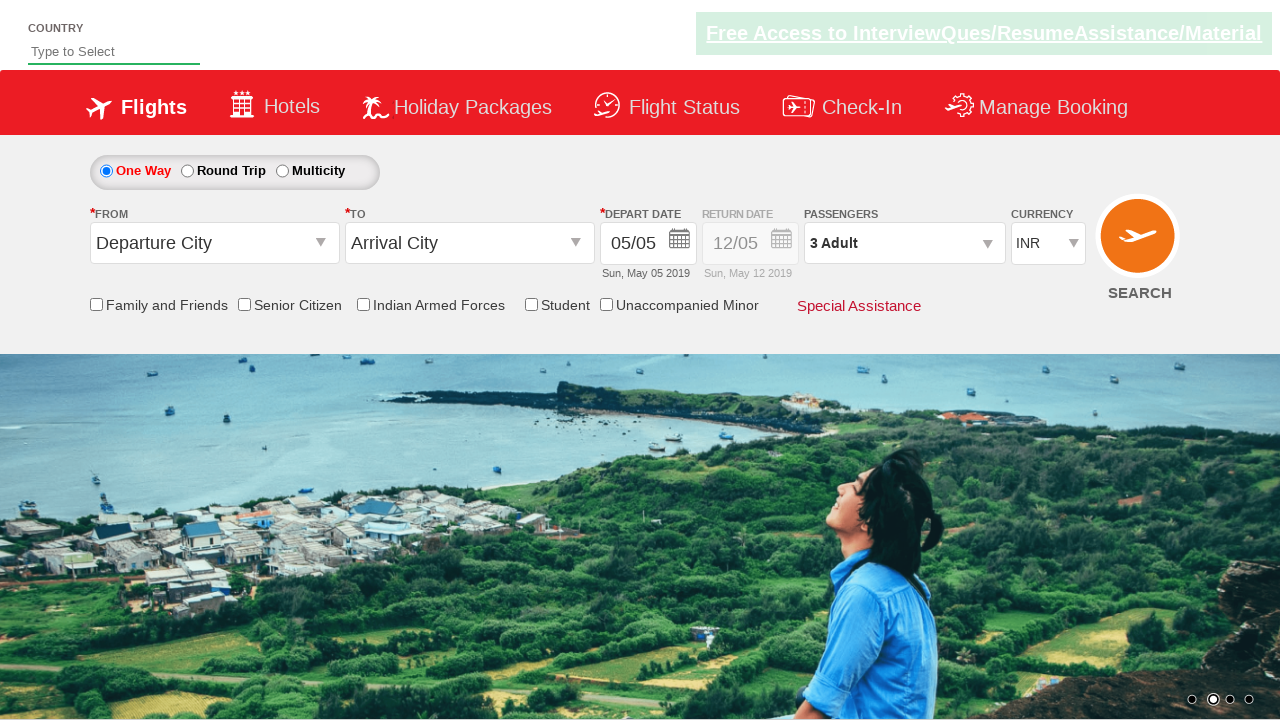

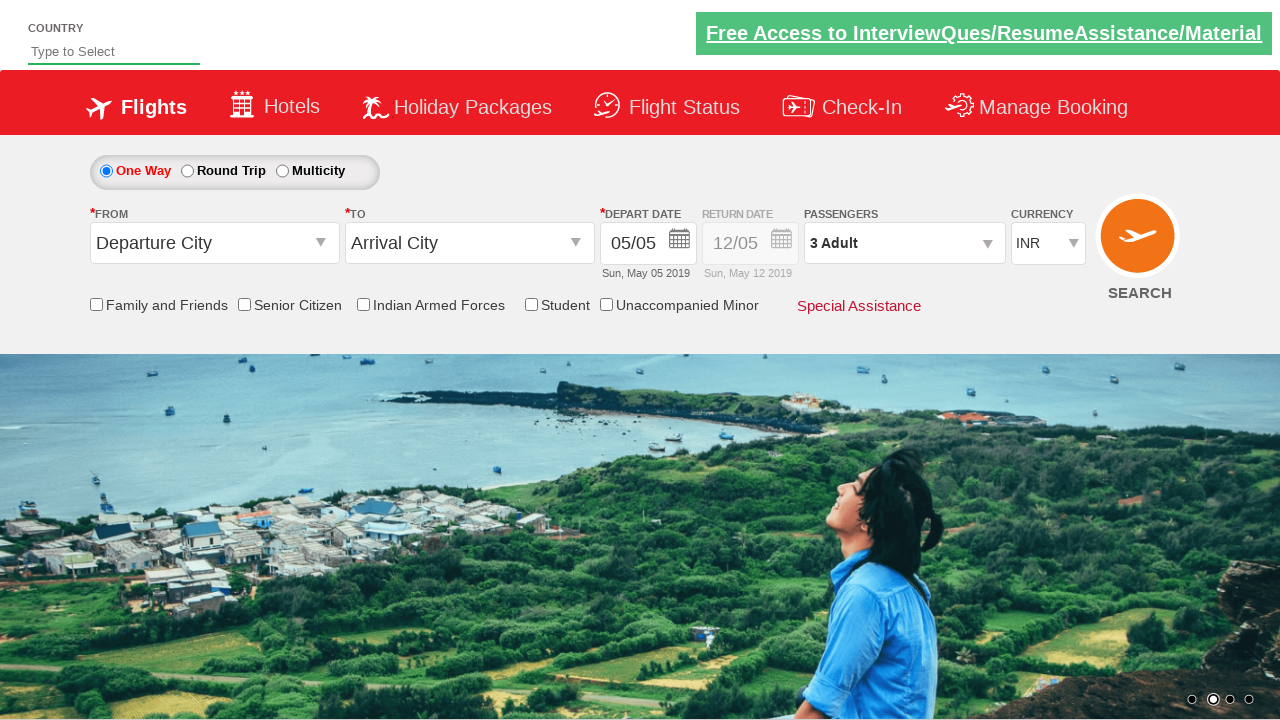